Tests handling of dynamic elements by clicking a button that toggles between START and STOP states 5 times, demonstrating how to interact with elements that change their text/name dynamically.

Starting URL: https://testautomationpractice.blogspot.com/

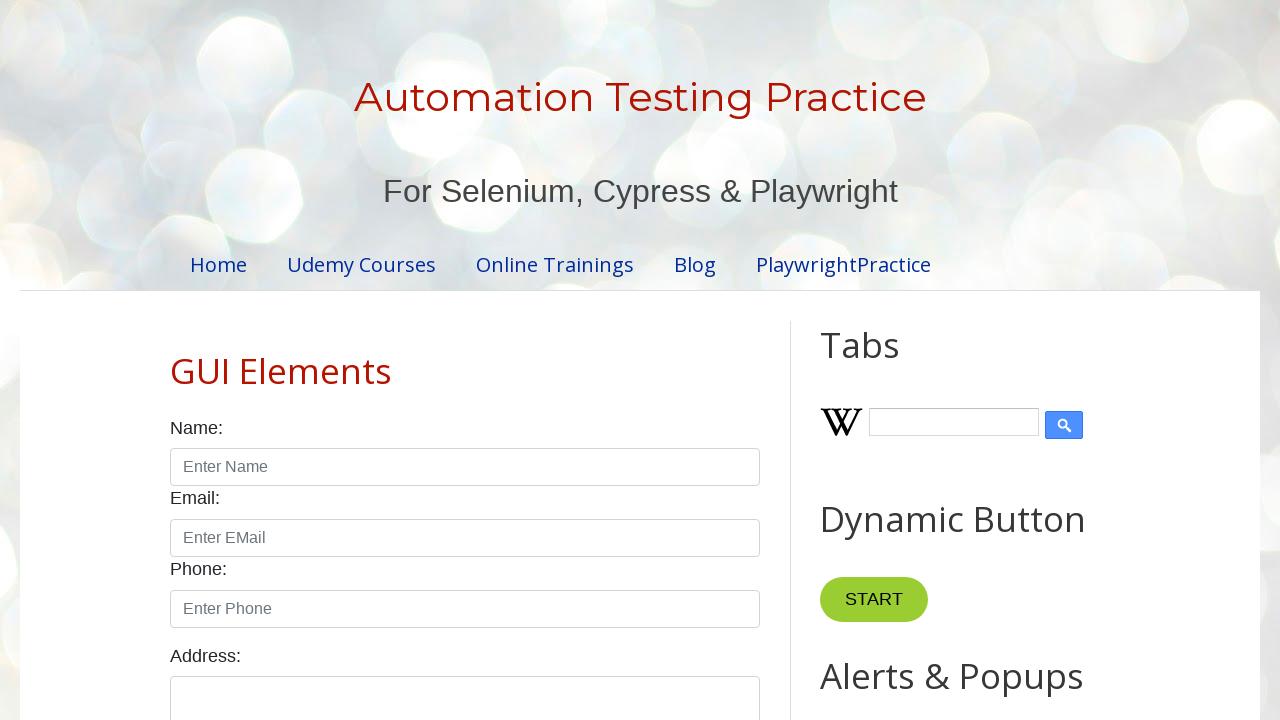

Located dynamic button with CSS selector for 'start' or 'stop' state
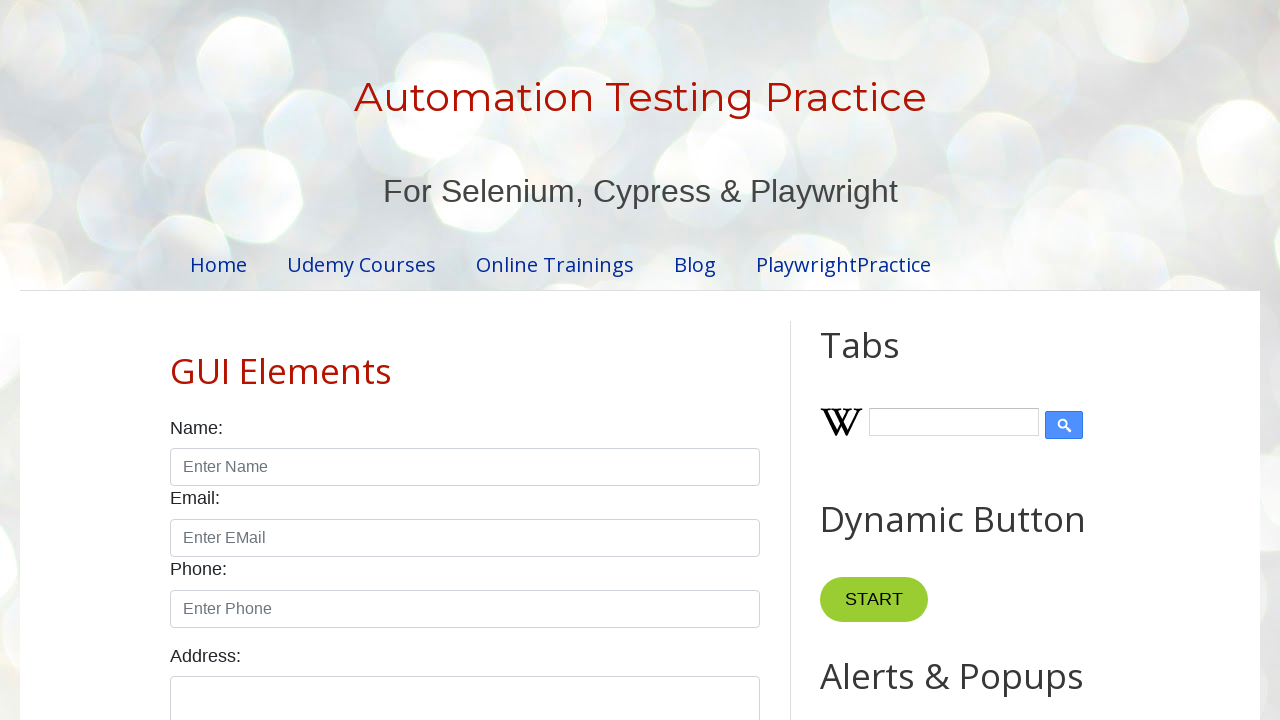

Clicked dynamic button (iteration 1 of 5) at (874, 600) on button[name="start"], button[name="stop"]
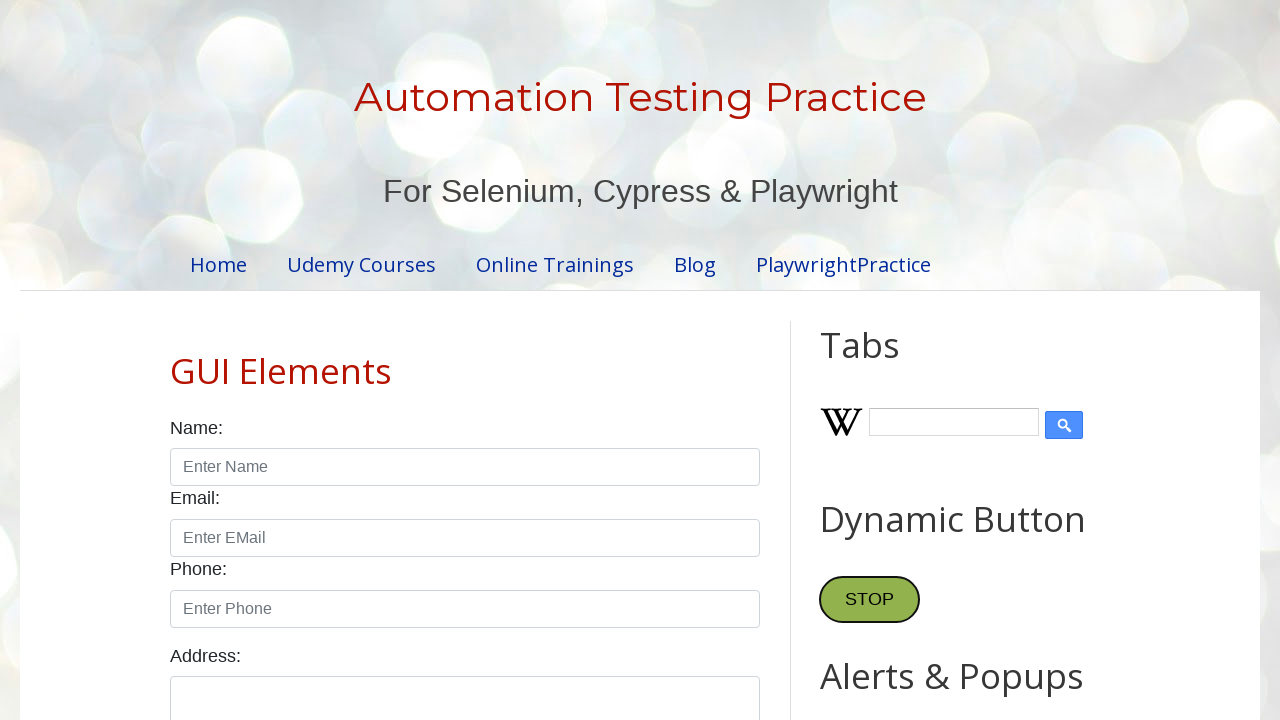

Waited 2 seconds to observe button state change (iteration 1 of 5)
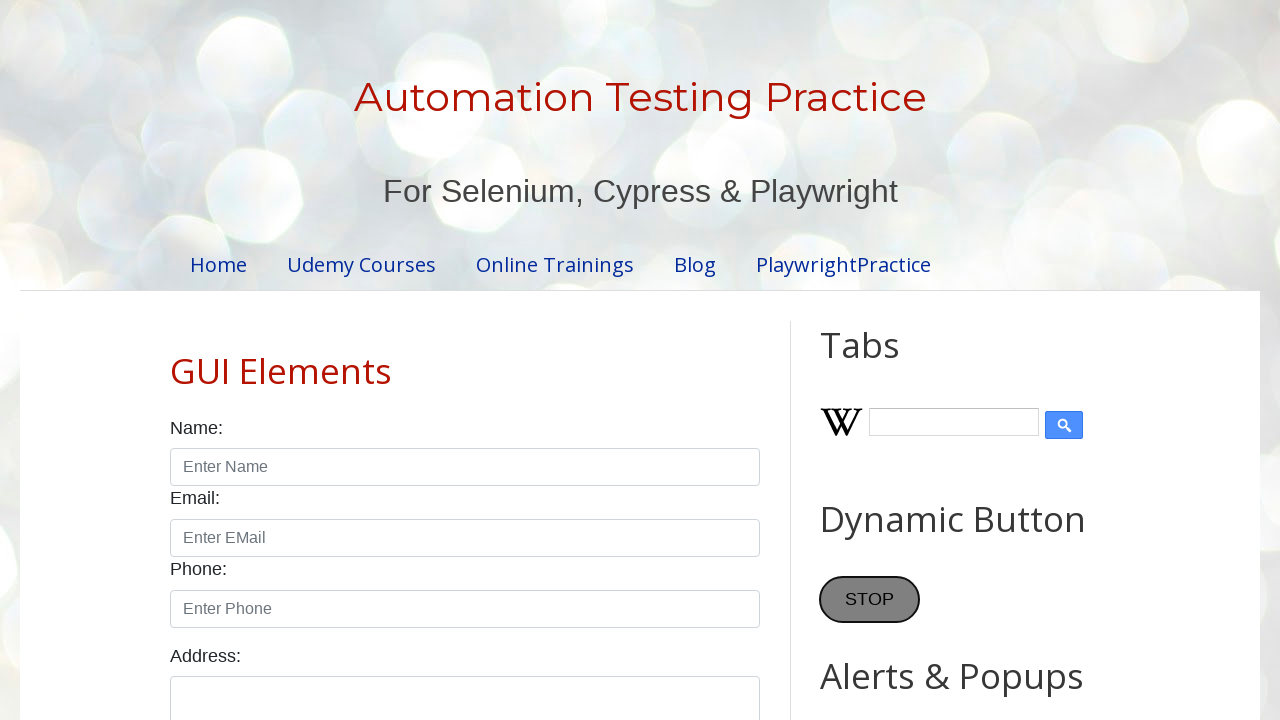

Located dynamic button with CSS selector for 'start' or 'stop' state
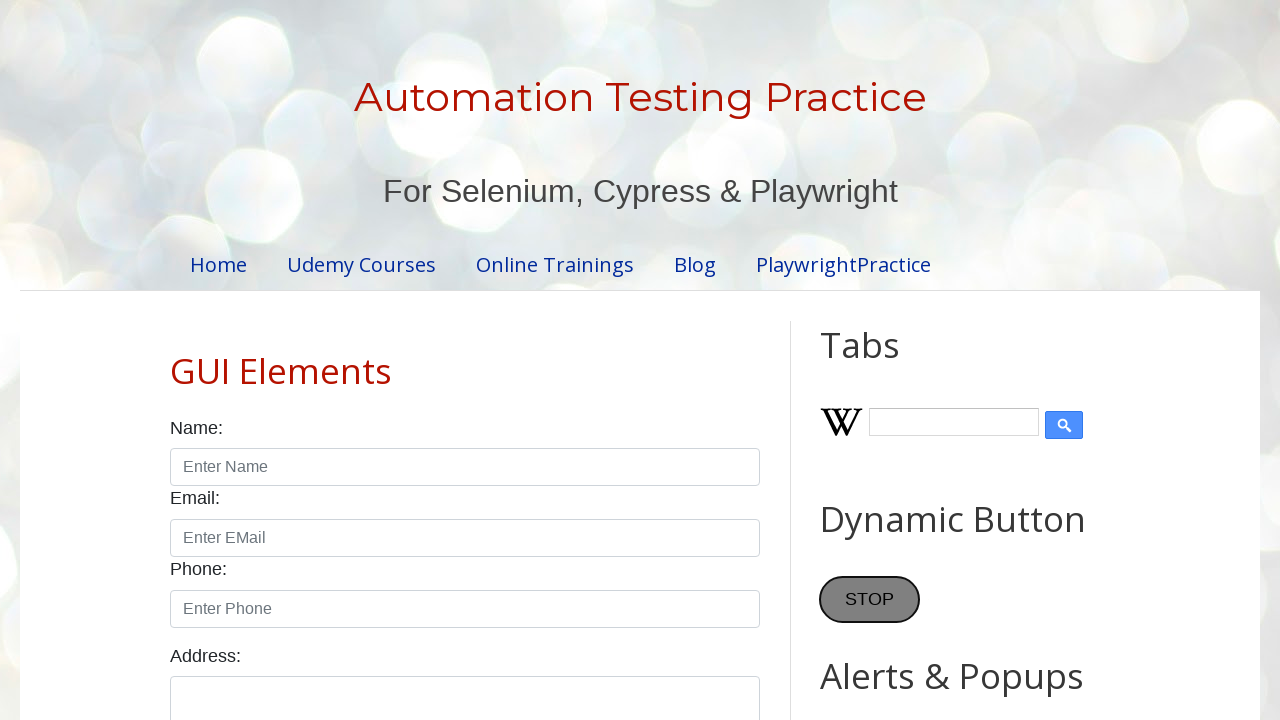

Clicked dynamic button (iteration 2 of 5) at (870, 600) on button[name="start"], button[name="stop"]
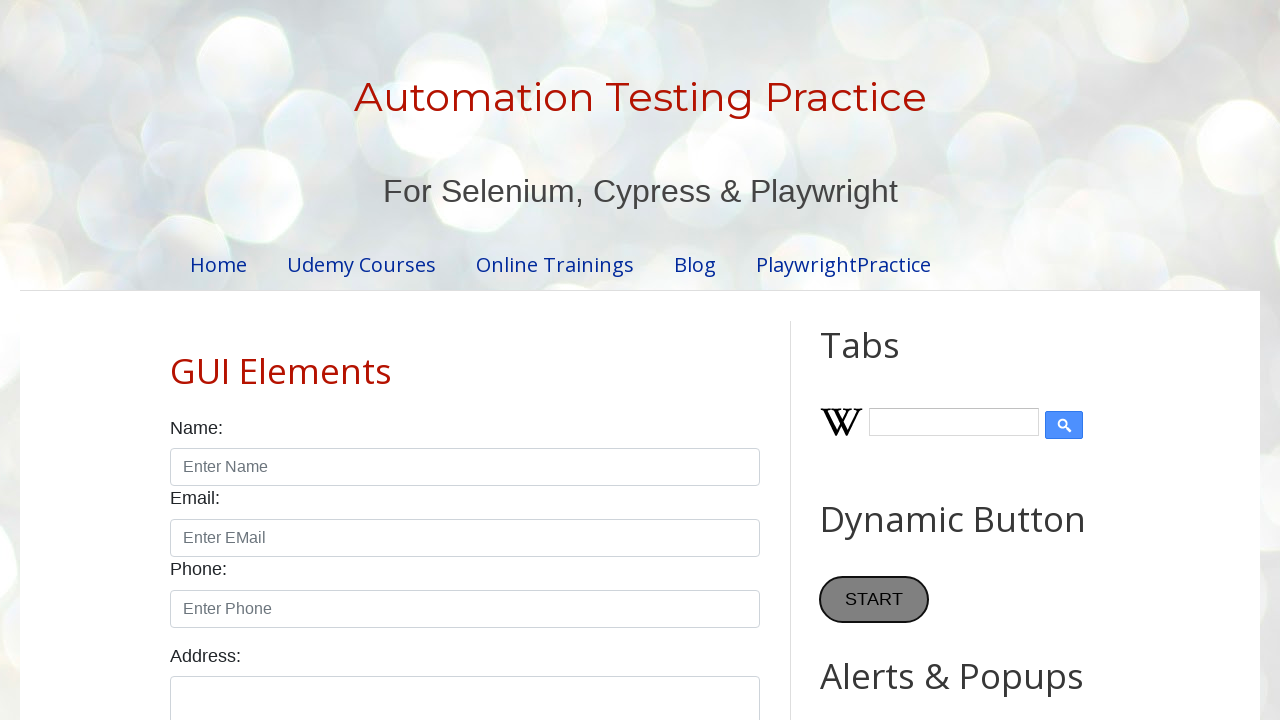

Waited 2 seconds to observe button state change (iteration 2 of 5)
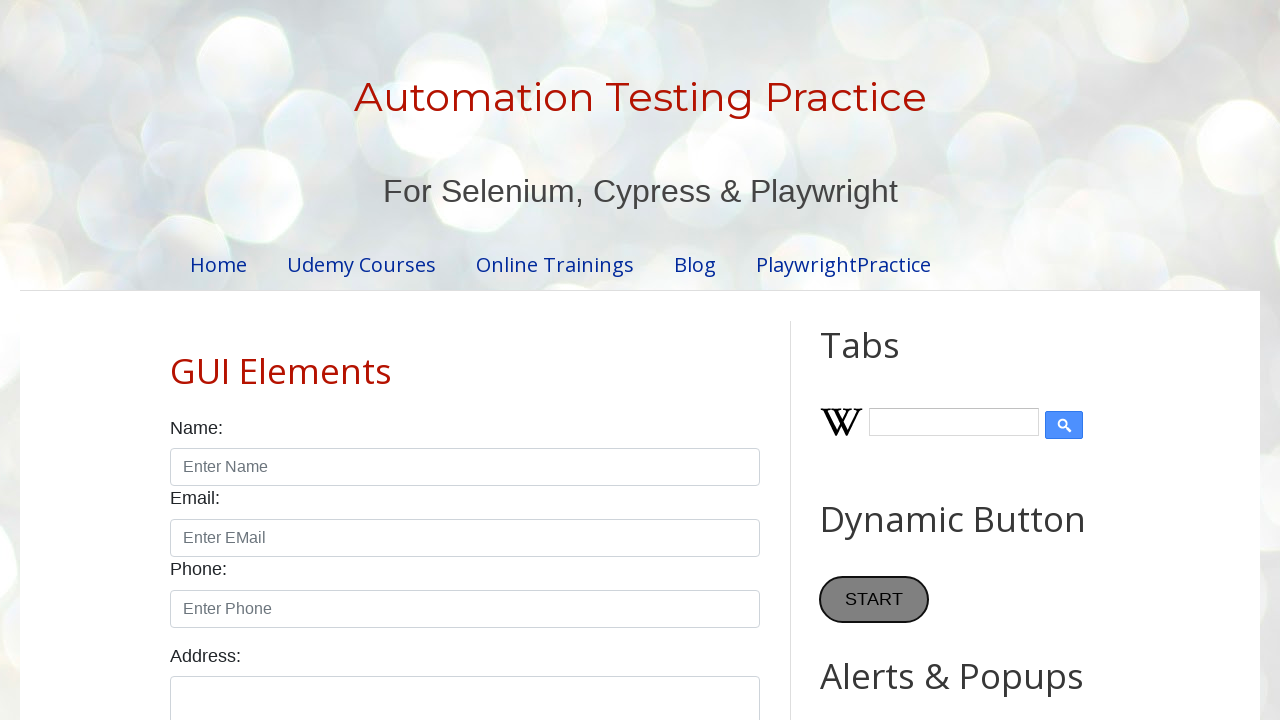

Located dynamic button with CSS selector for 'start' or 'stop' state
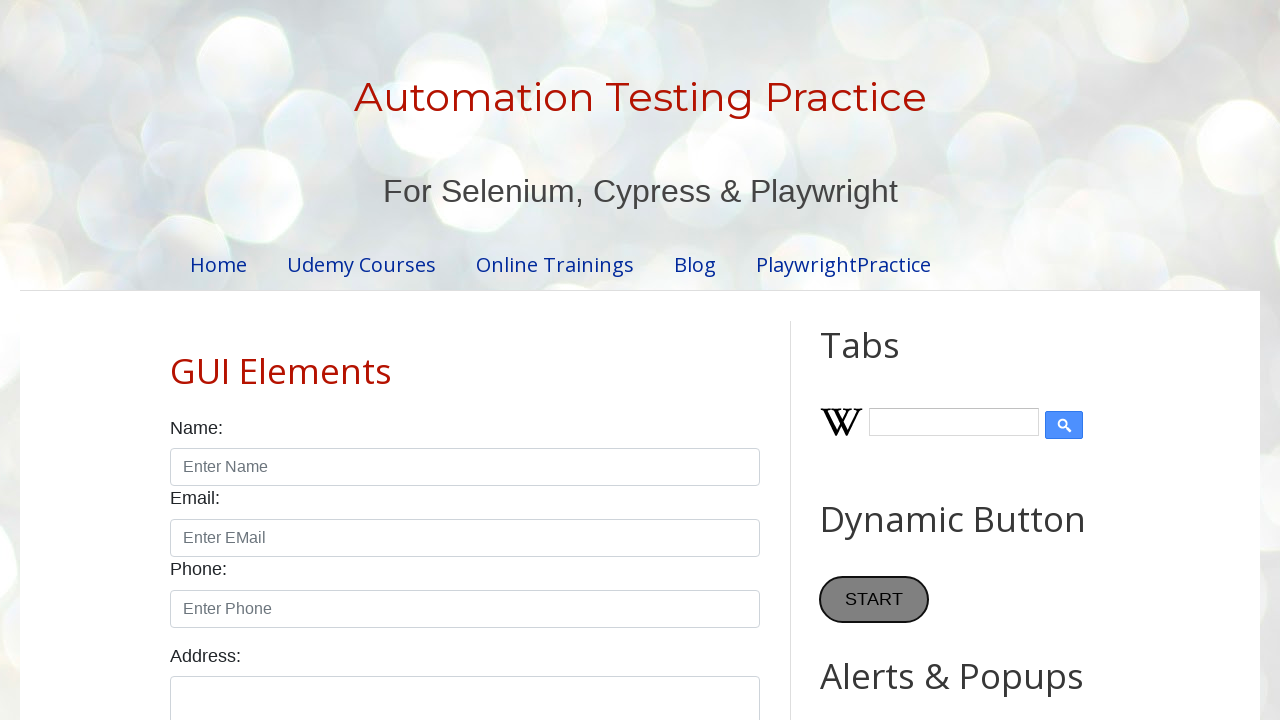

Clicked dynamic button (iteration 3 of 5) at (874, 600) on button[name="start"], button[name="stop"]
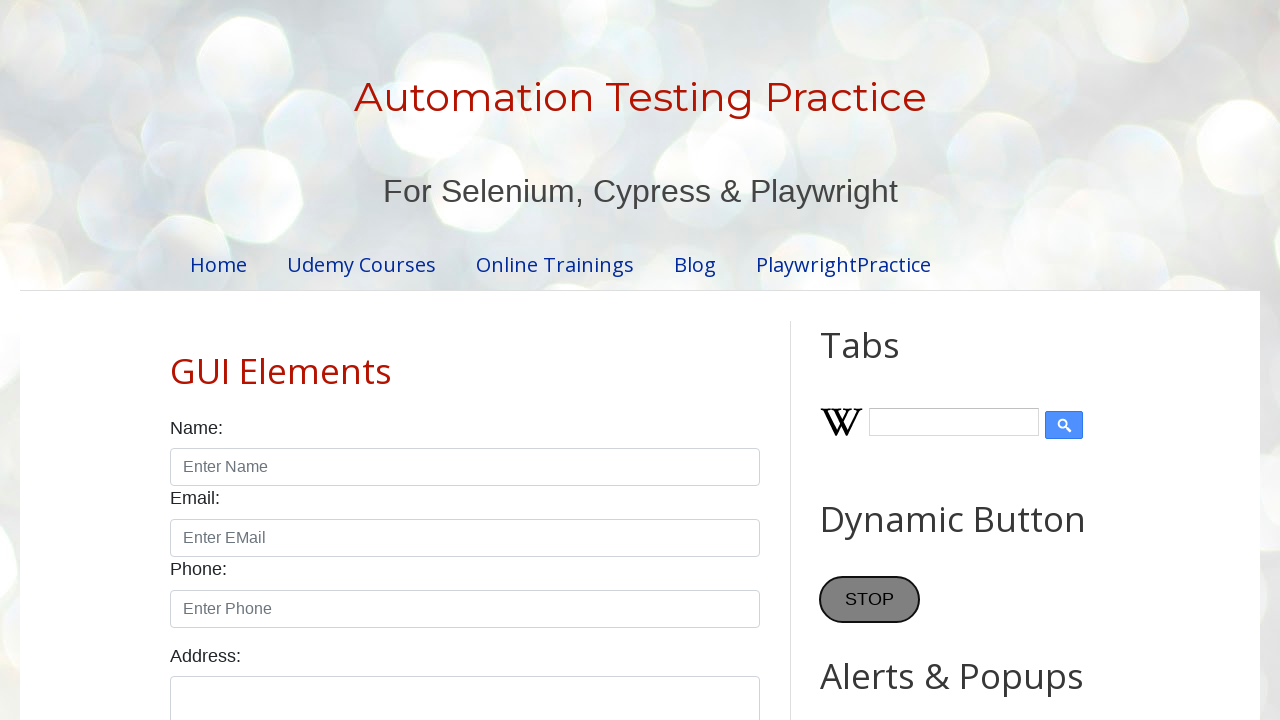

Waited 2 seconds to observe button state change (iteration 3 of 5)
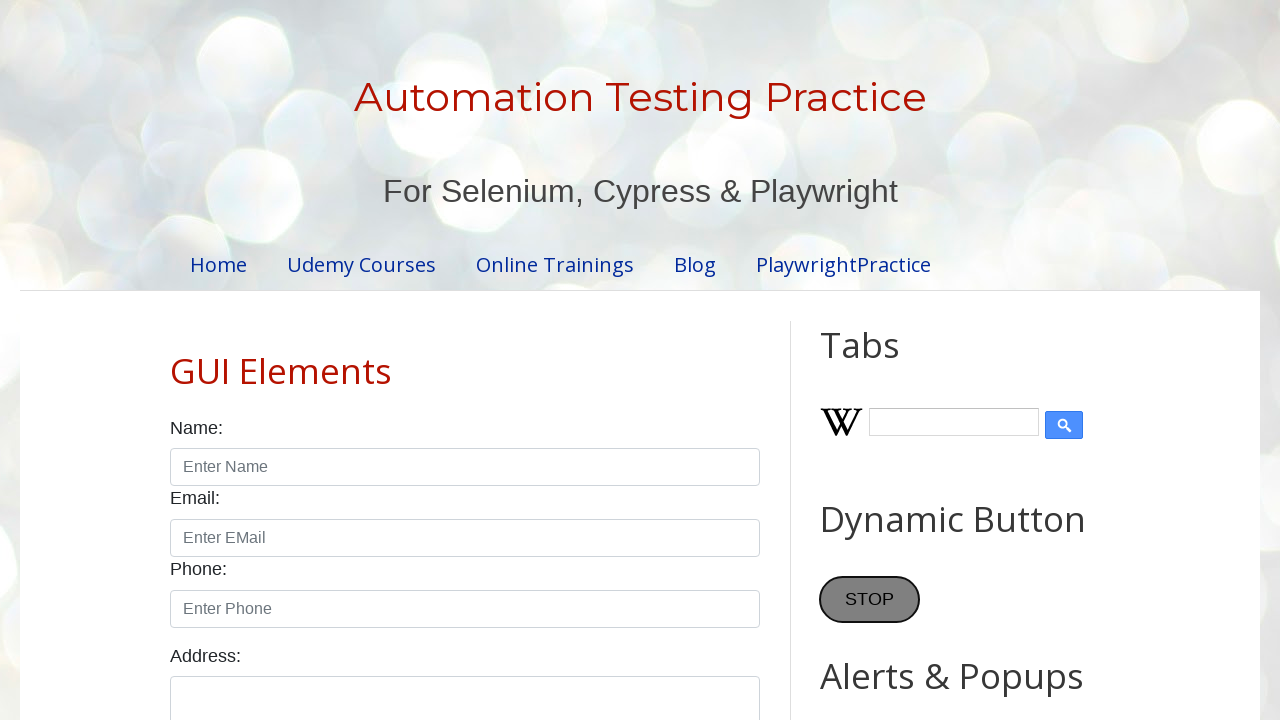

Located dynamic button with CSS selector for 'start' or 'stop' state
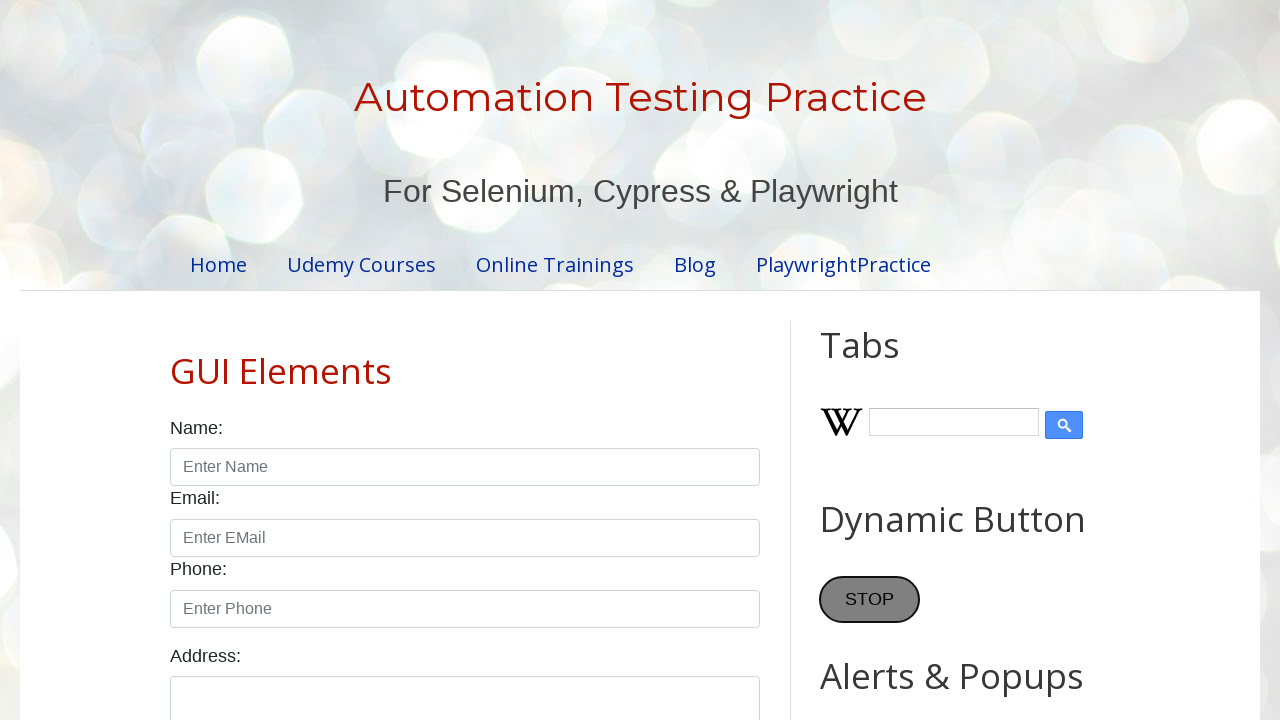

Clicked dynamic button (iteration 4 of 5) at (870, 600) on button[name="start"], button[name="stop"]
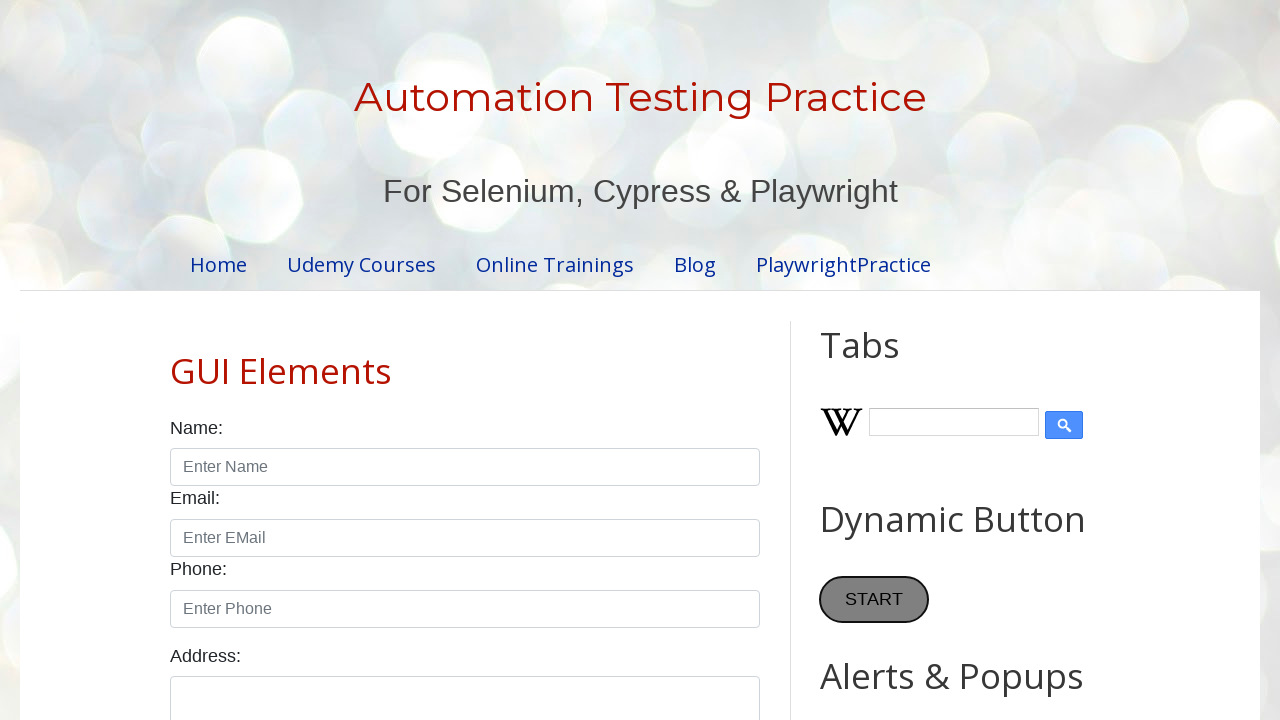

Waited 2 seconds to observe button state change (iteration 4 of 5)
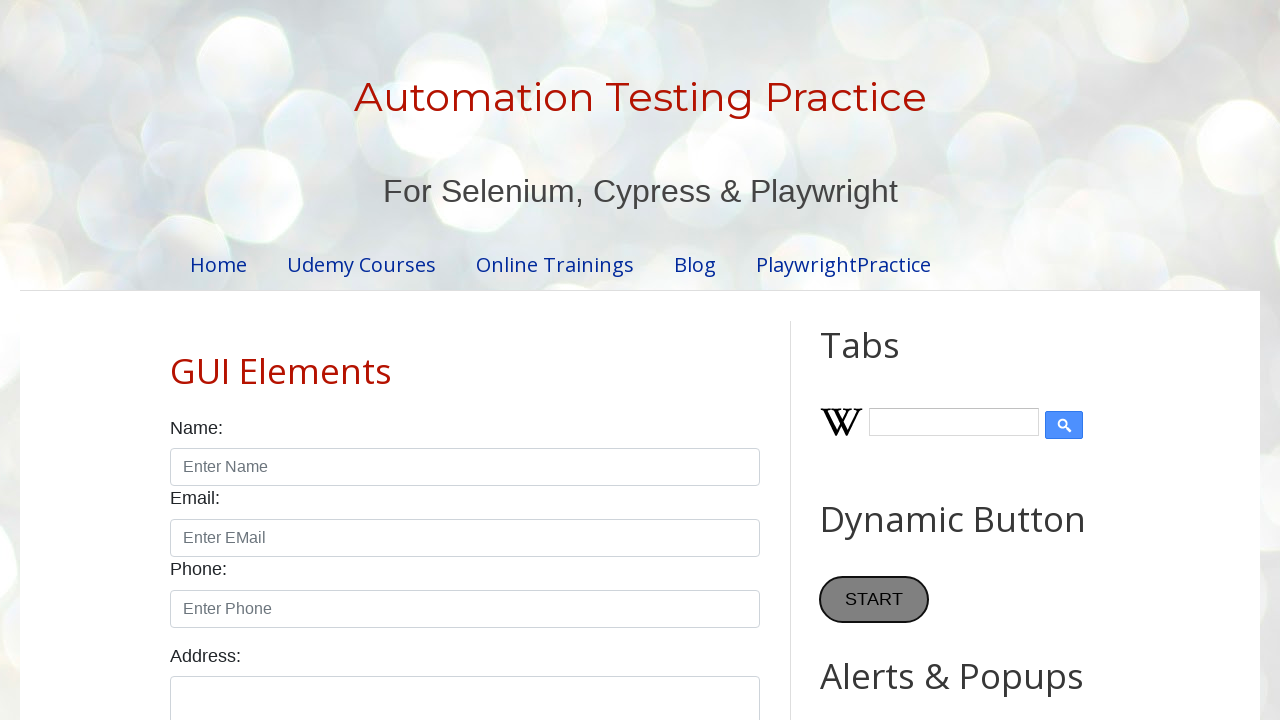

Located dynamic button with CSS selector for 'start' or 'stop' state
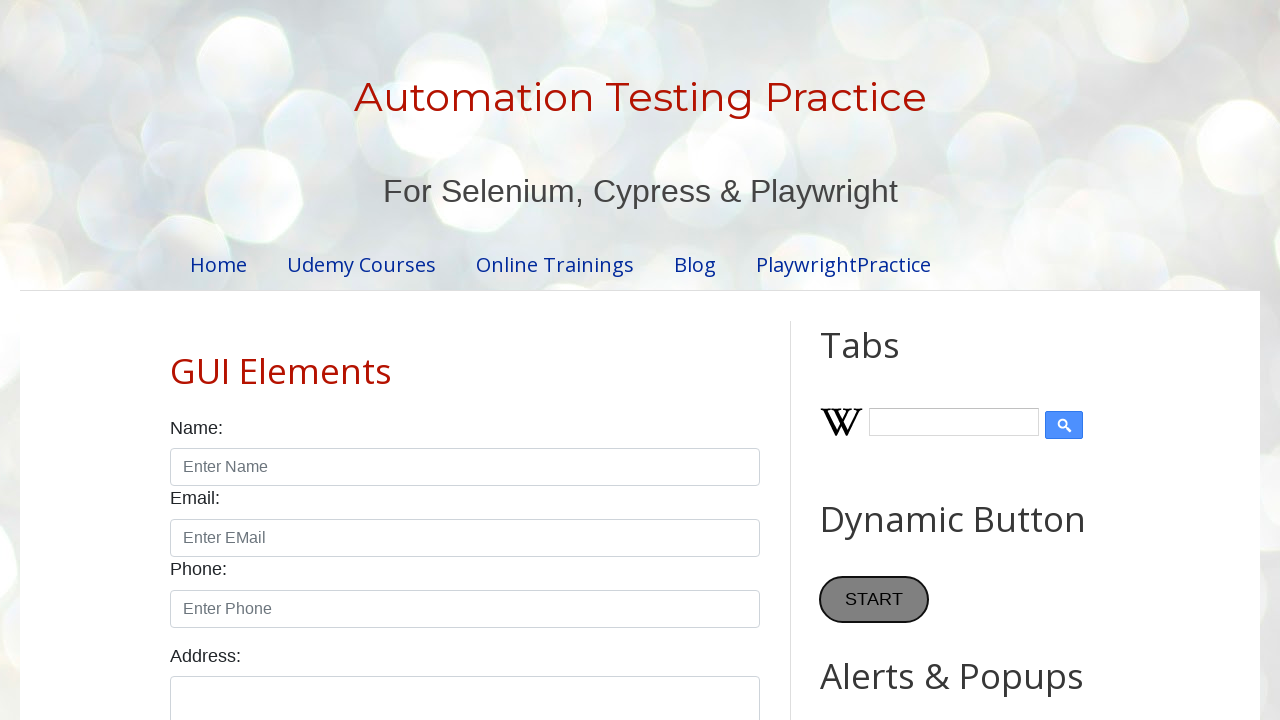

Clicked dynamic button (iteration 5 of 5) at (874, 600) on button[name="start"], button[name="stop"]
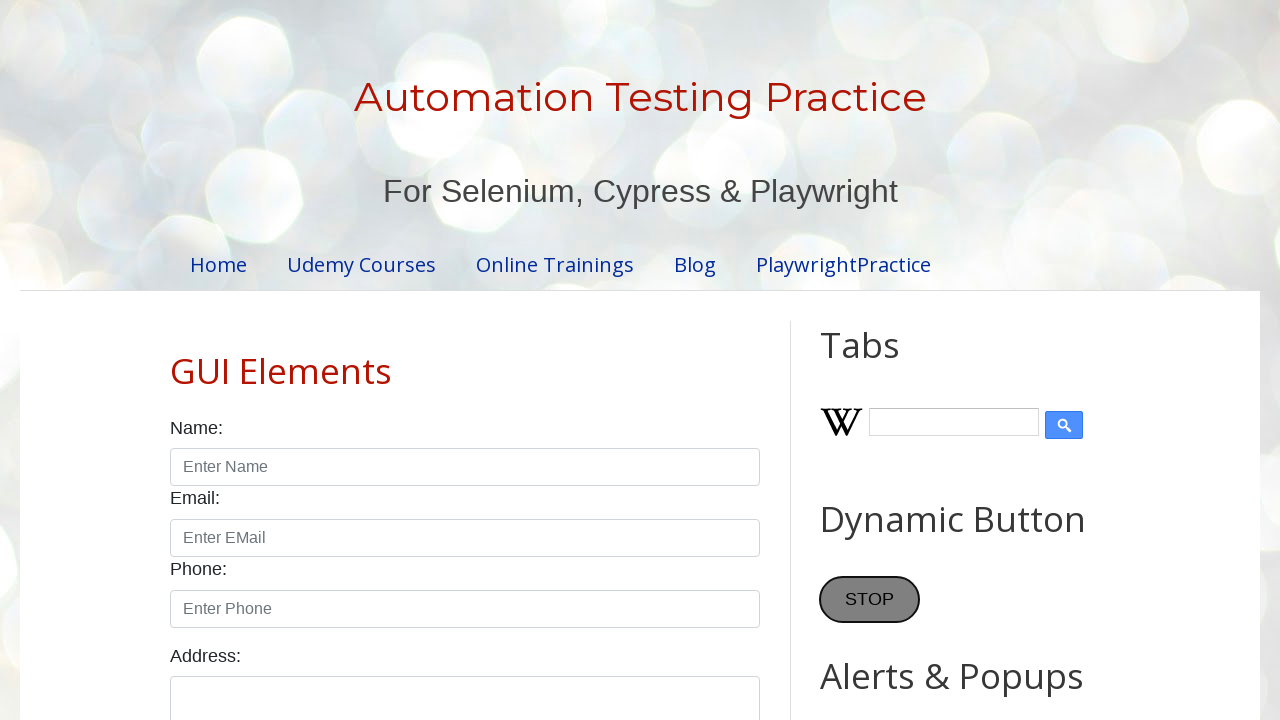

Waited 2 seconds to observe button state change (iteration 5 of 5)
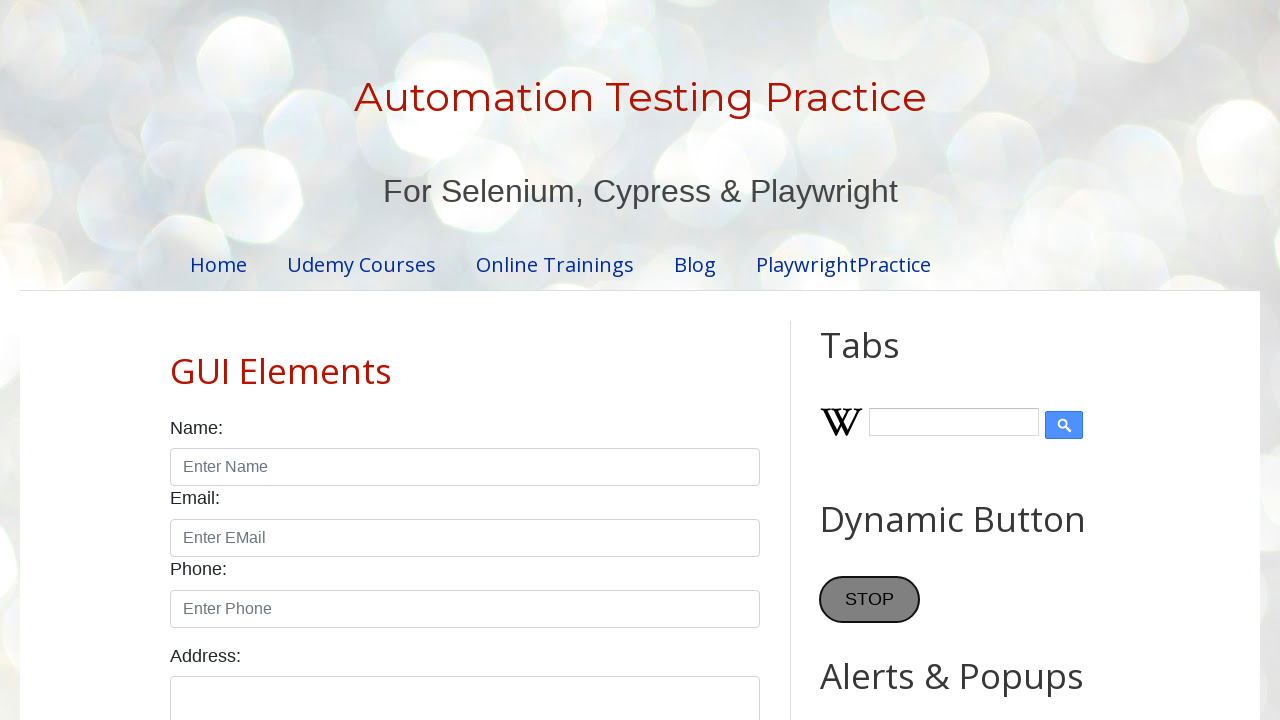

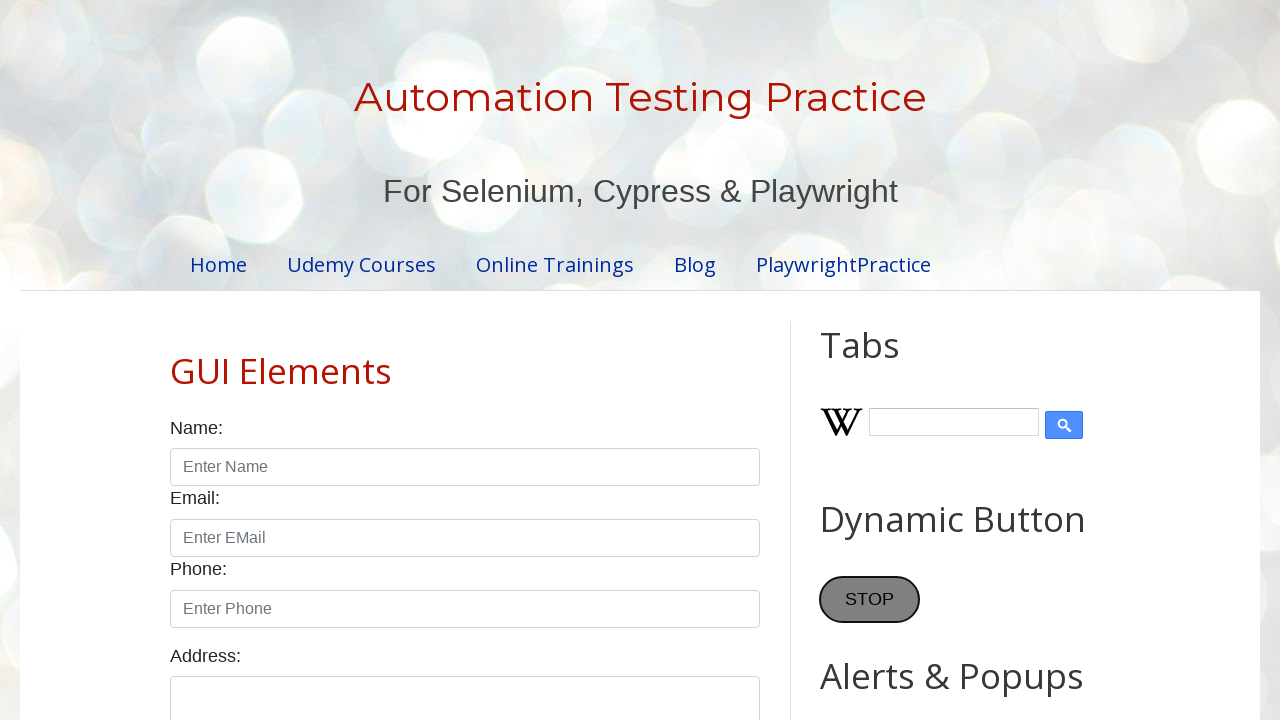